Tests dismissing a JavaScript confirm dialog and verifying the cancel result

Starting URL: https://automationfc.github.io/basic-form/index.html

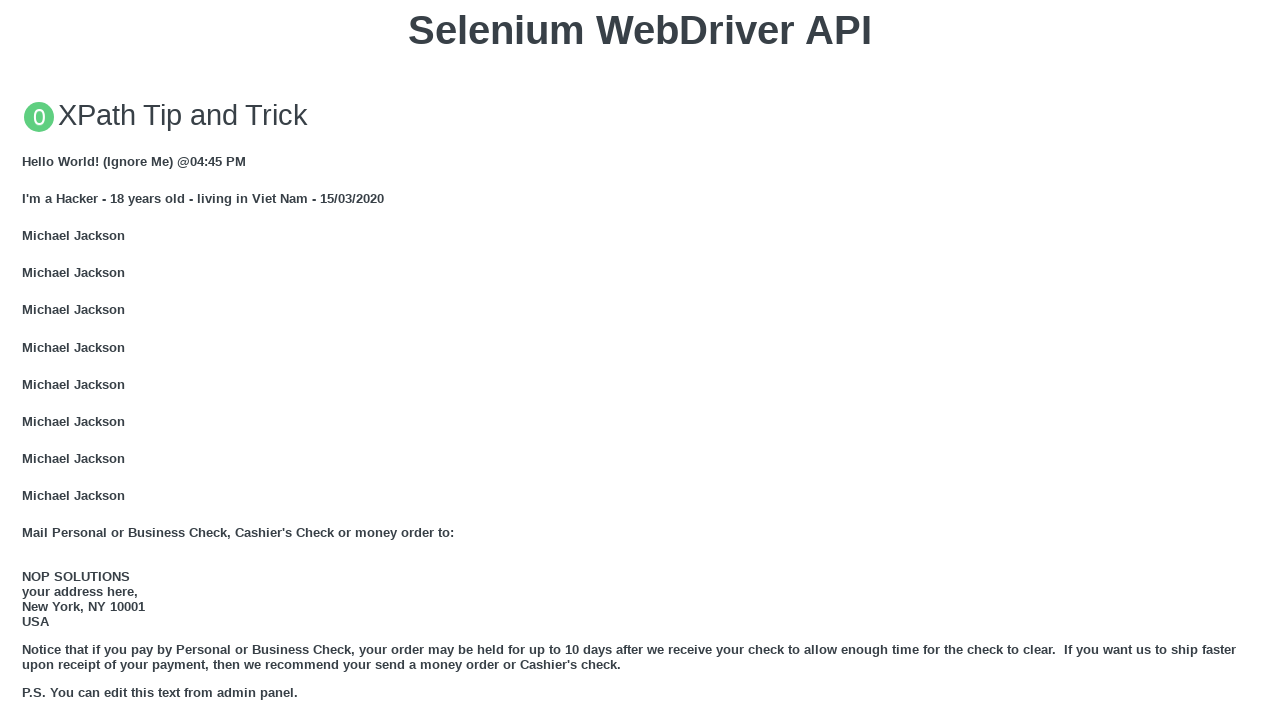

Set up dialog handler to dismiss confirm dialogs
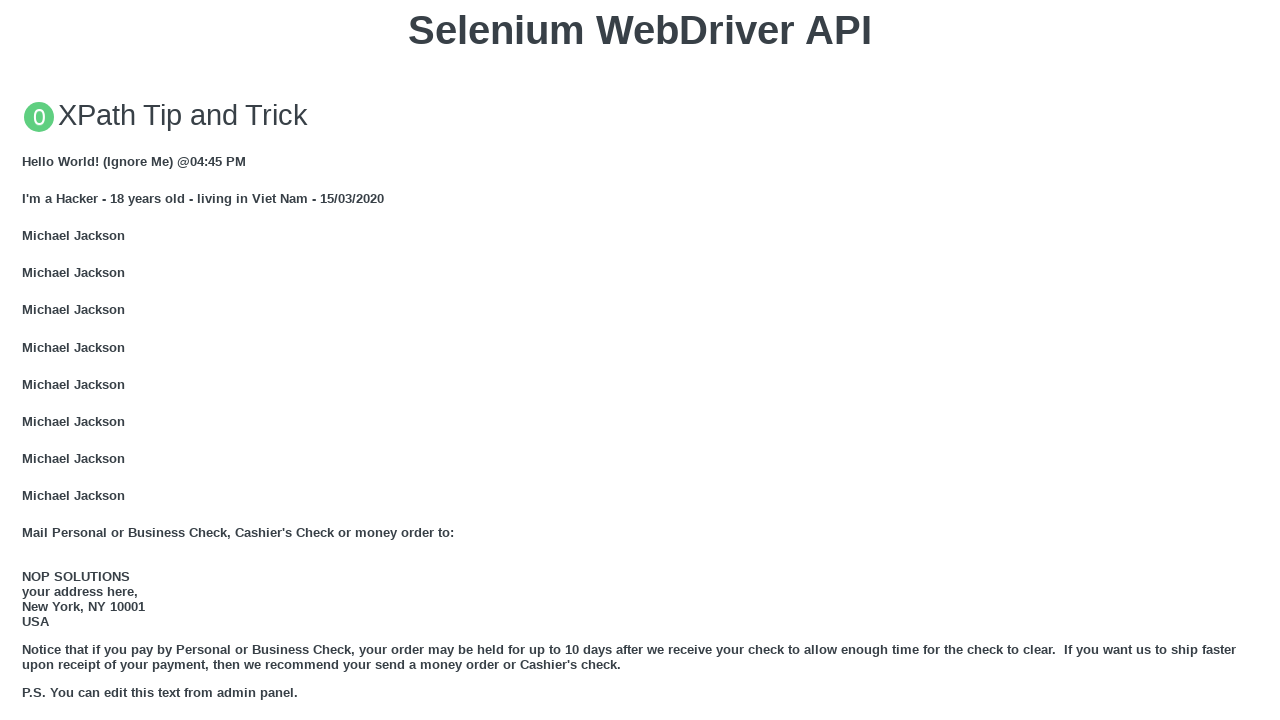

Clicked 'Click for JS Confirm' button to trigger JavaScript confirm dialog at (640, 360) on xpath=//button[text()='Click for JS Confirm']
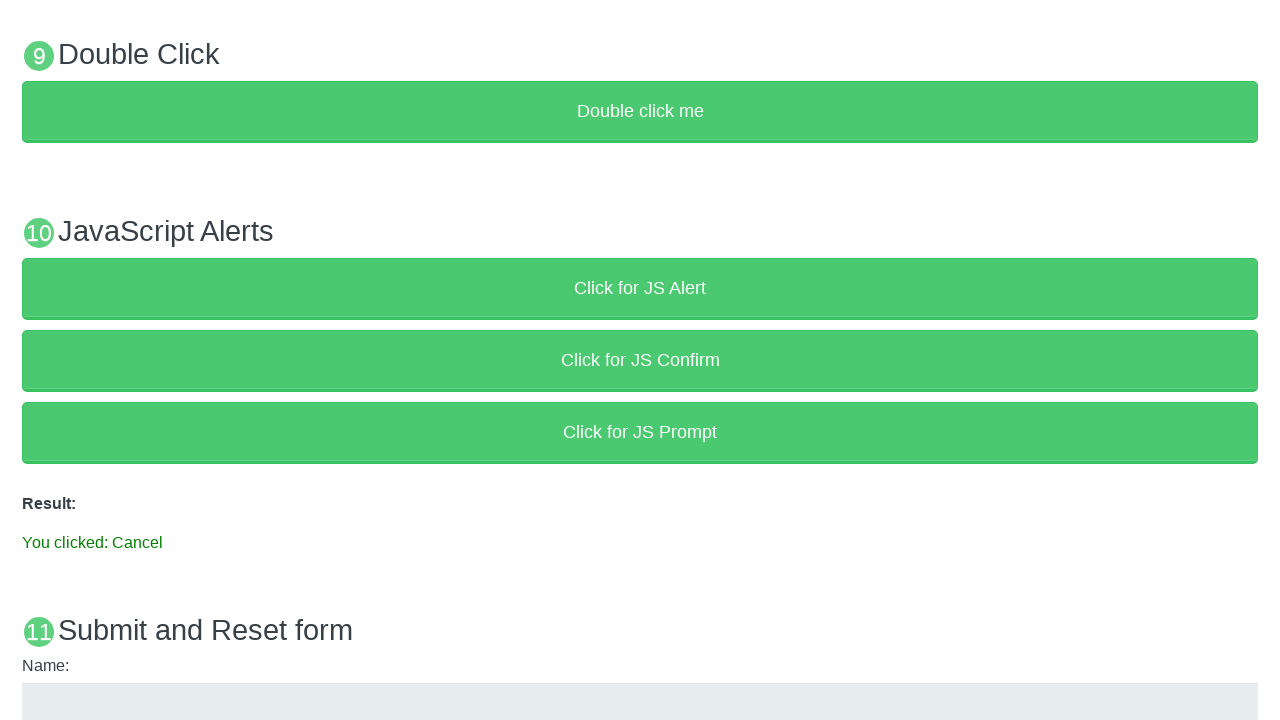

Waited for result element to appear
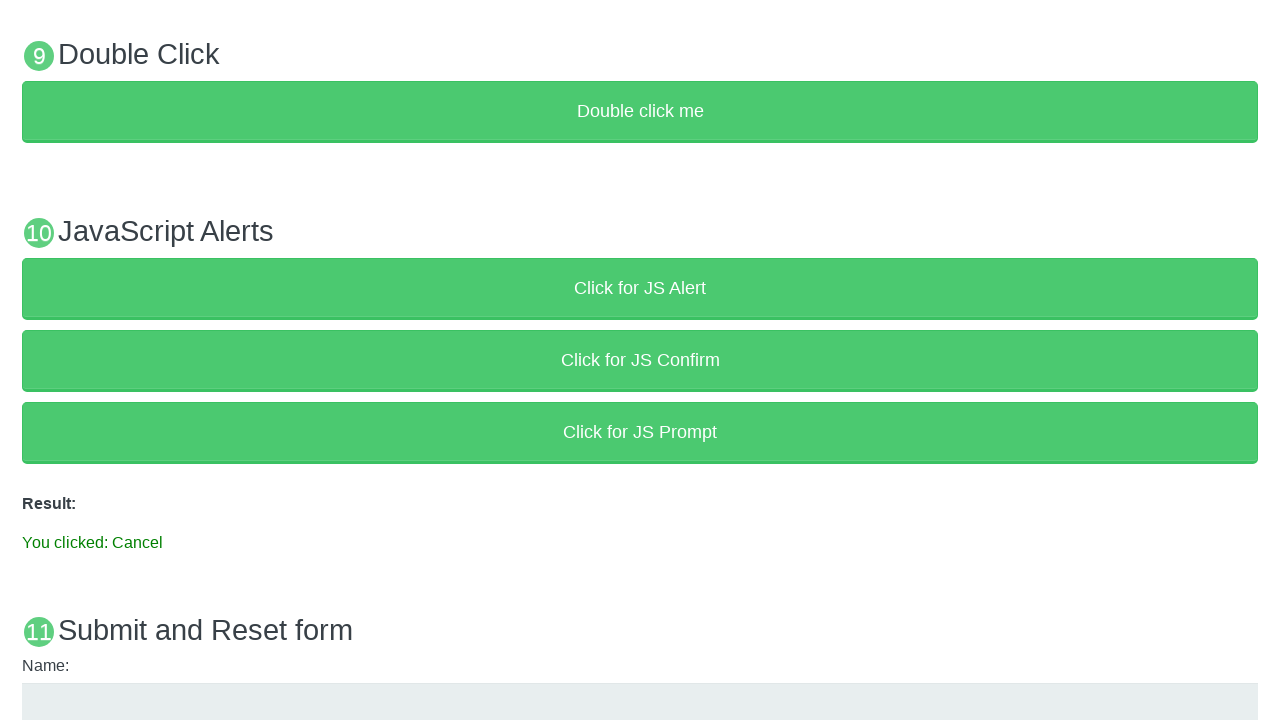

Verified result text displays 'You clicked: Cancel' confirming dialog was dismissed
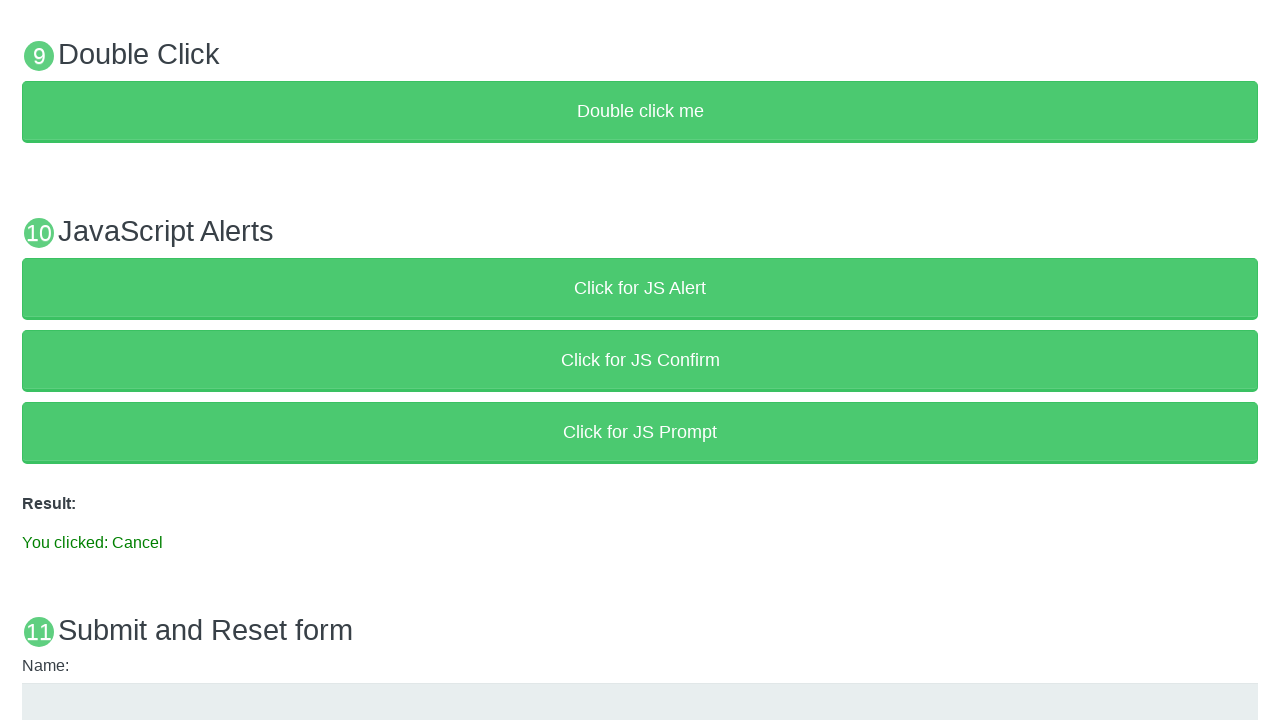

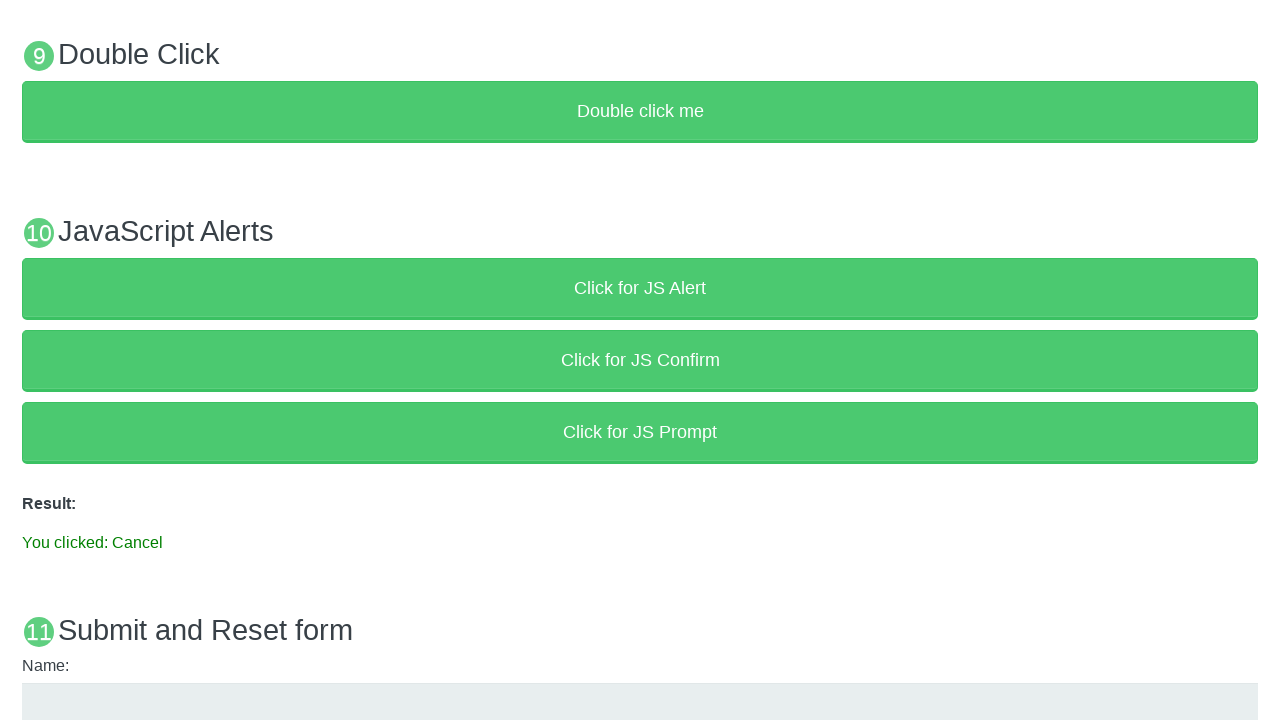